Tests a form submission by filling out name, email, and address fields, then submitting the form

Starting URL: https://demoqa.com/text-box

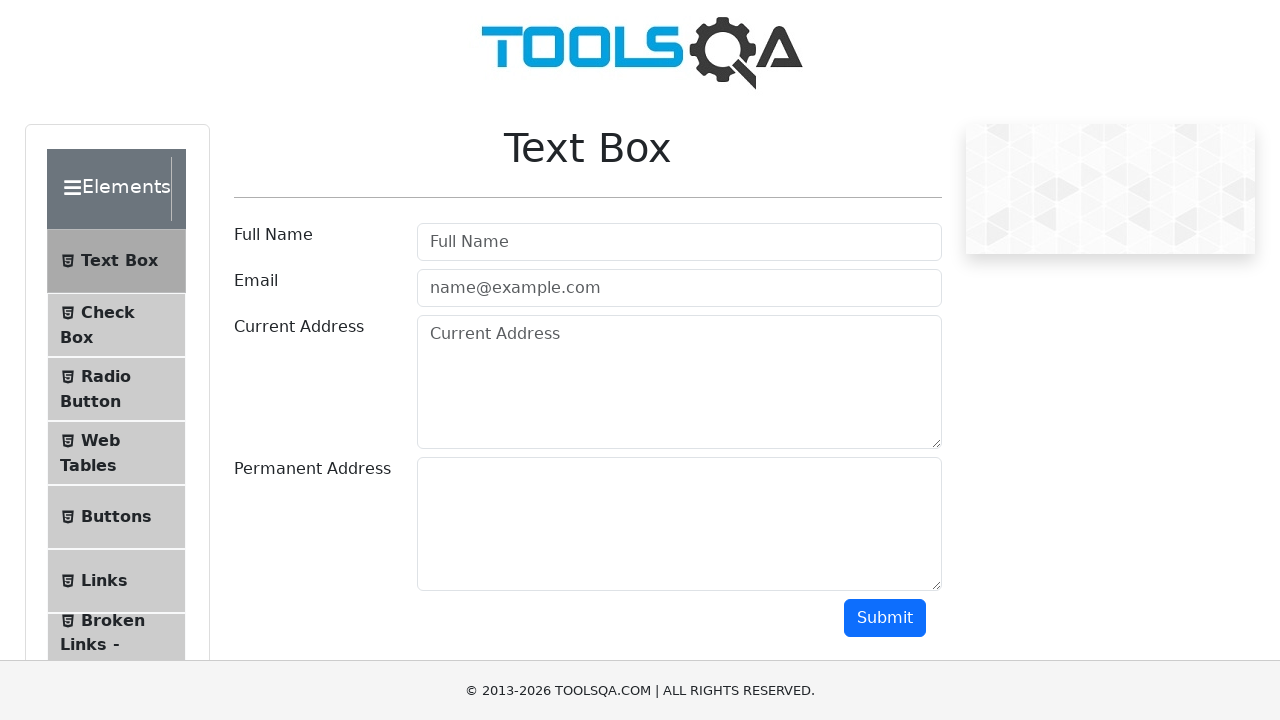

Filled name field with 'John Smith' on #userName
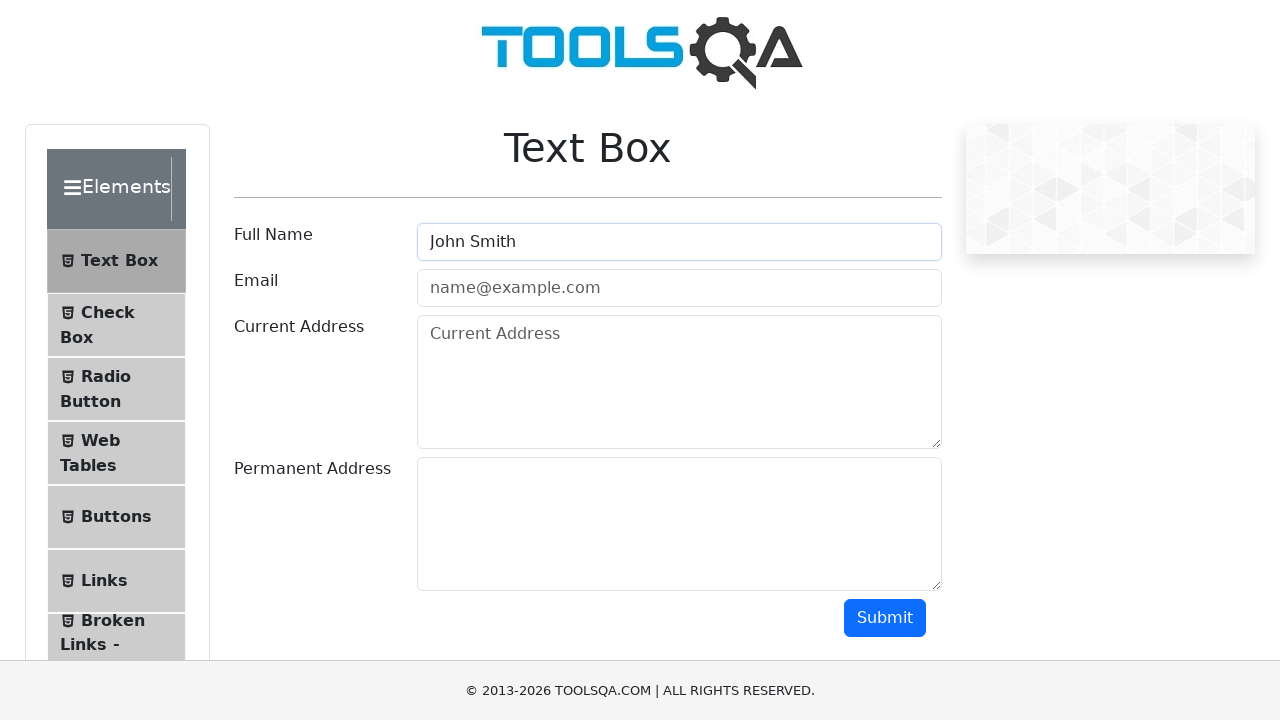

Filled email field with 'john.smith@example.com' on #userEmail
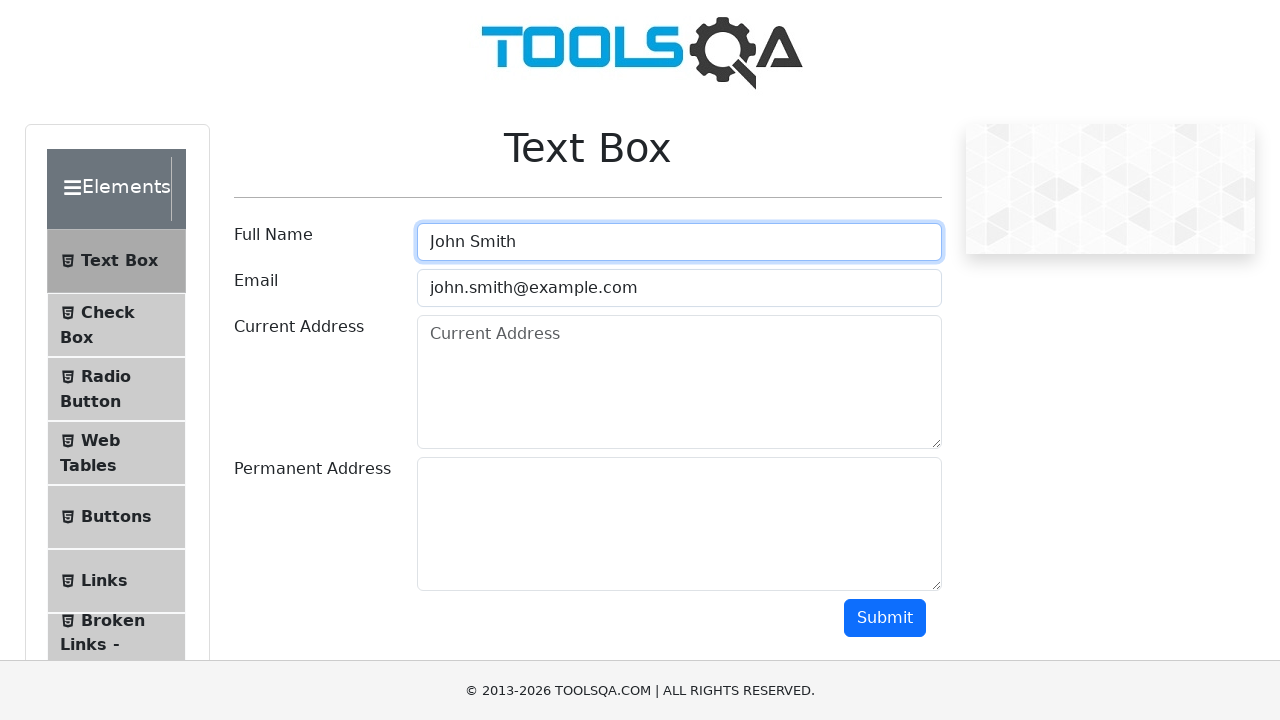

Filled current address field with '123 Main Street, New York, NY 10001' on #currentAddress
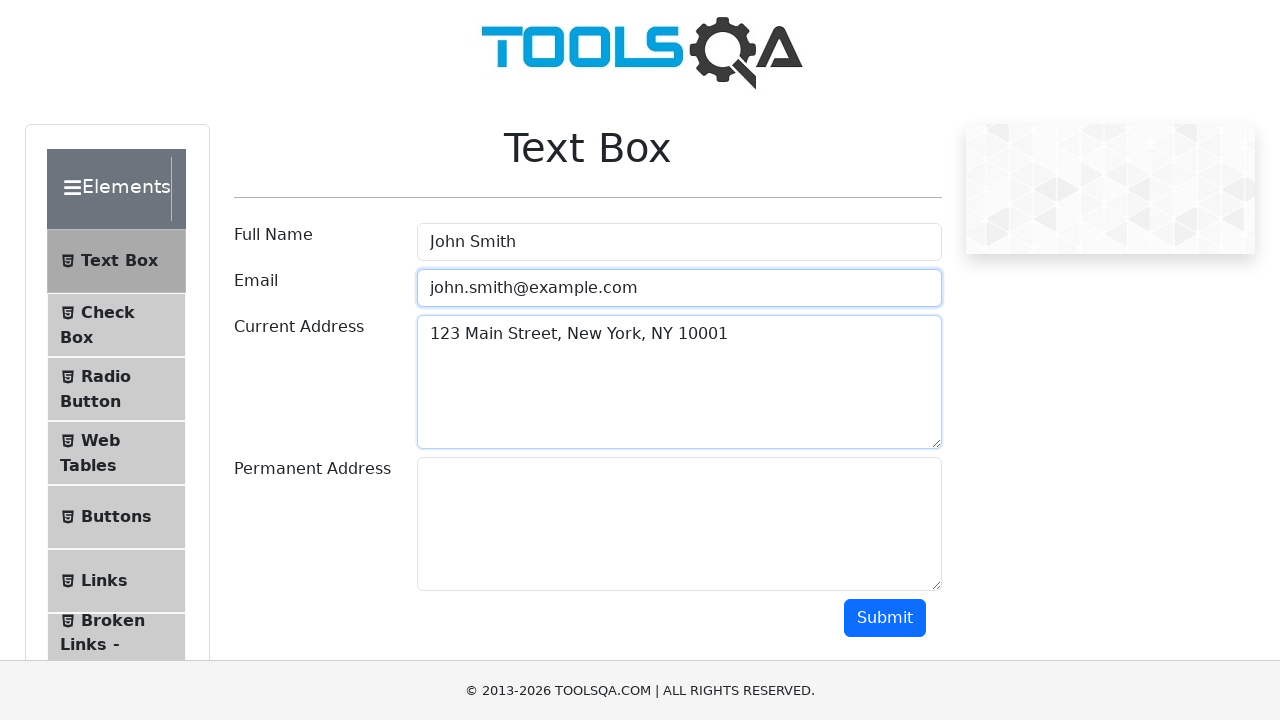

Filled permanent address field with '456 Oak Avenue, Los Angeles, CA 90001' on #permanentAddress
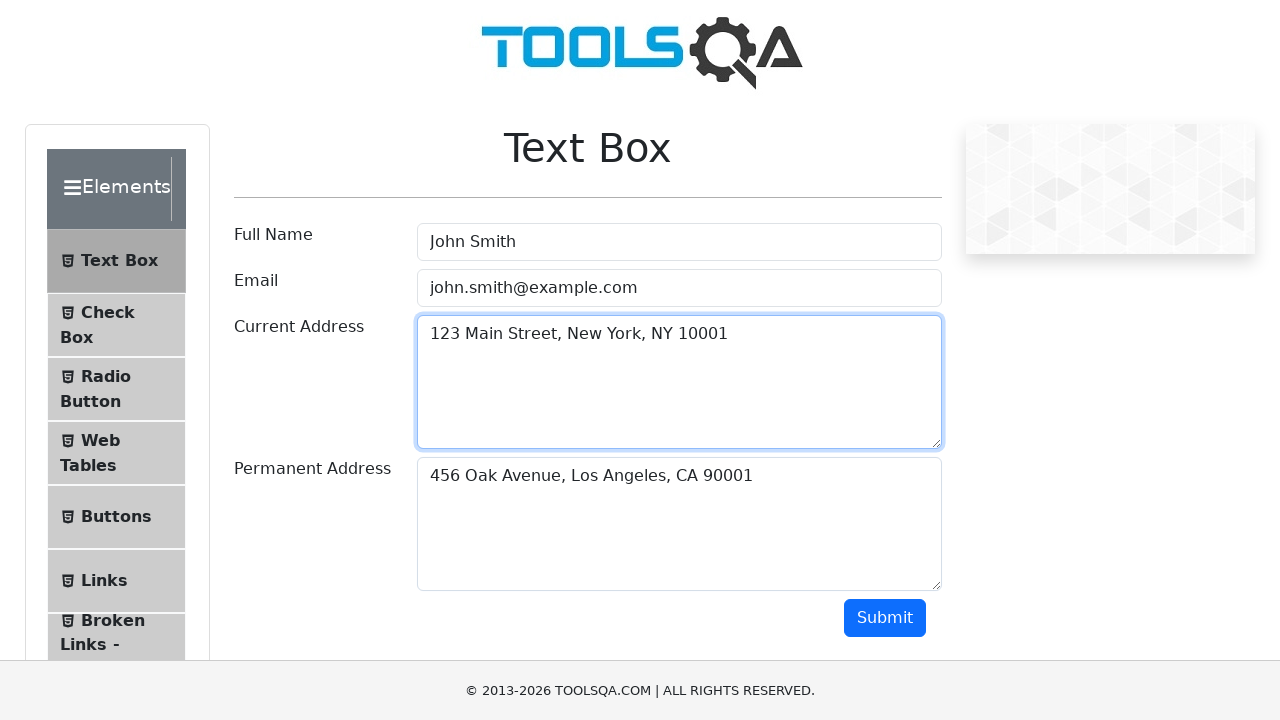

Clicked submit button to submit the form at (885, 618) on #submit
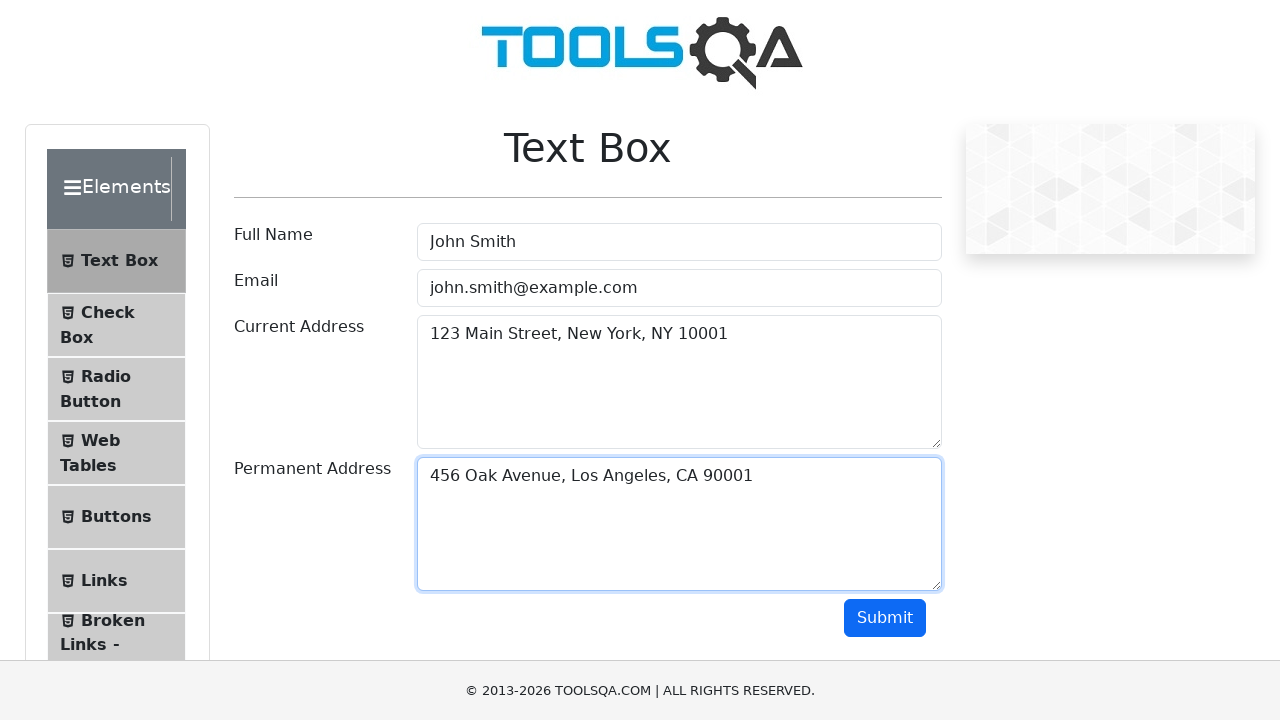

Waited 2 seconds for form submission to complete
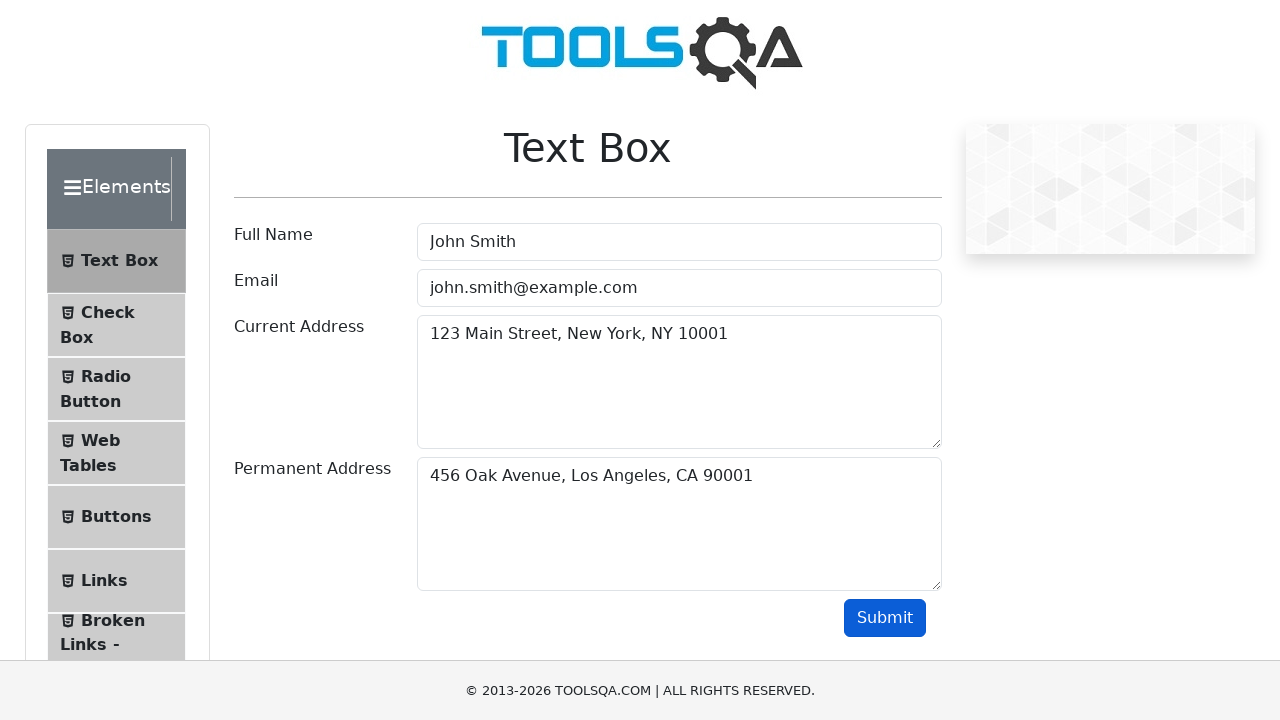

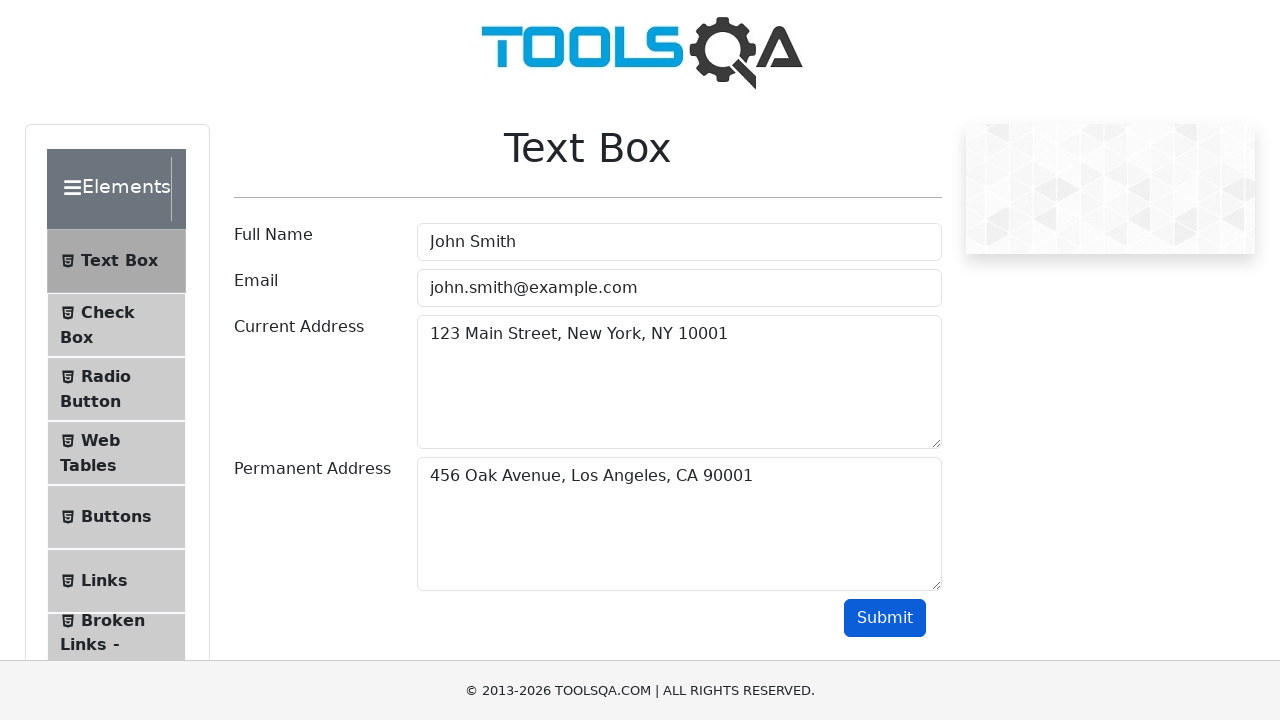